Tests that the complete all checkbox updates state when items are individually completed or cleared.

Starting URL: https://demo.playwright.dev/todomvc

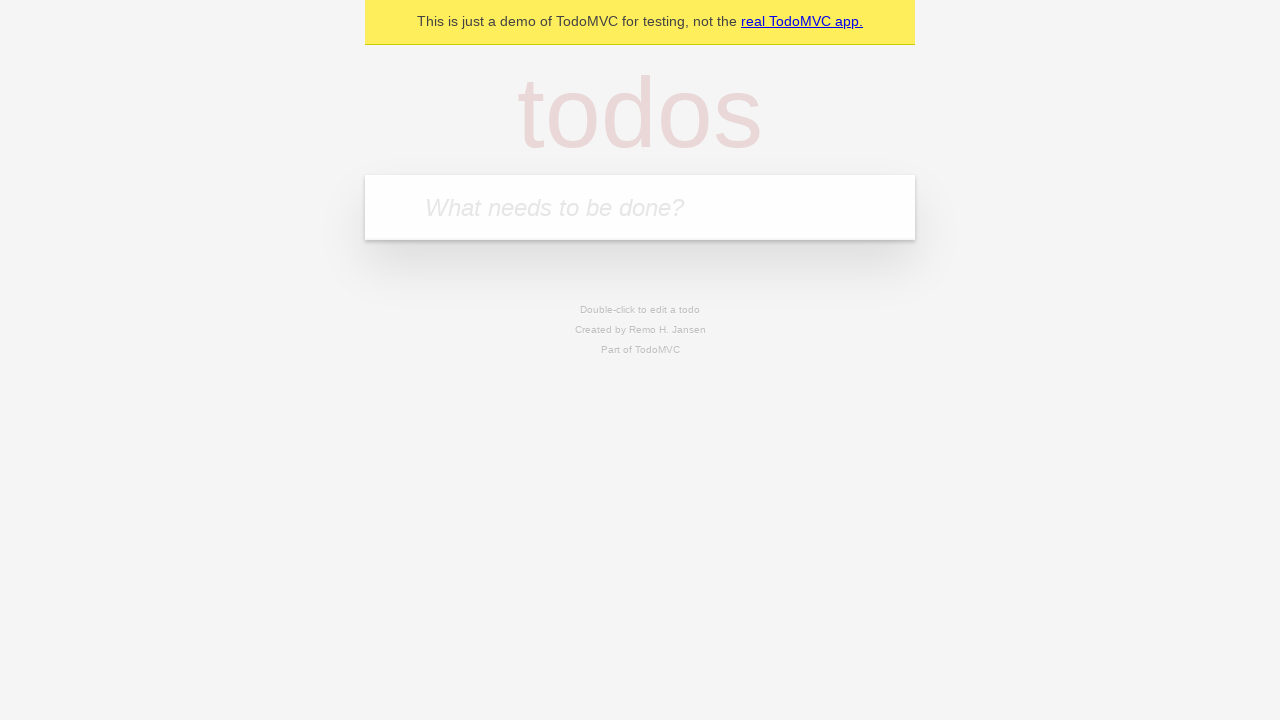

Filled todo input with 'buy some cheese' on internal:attr=[placeholder="What needs to be done?"i]
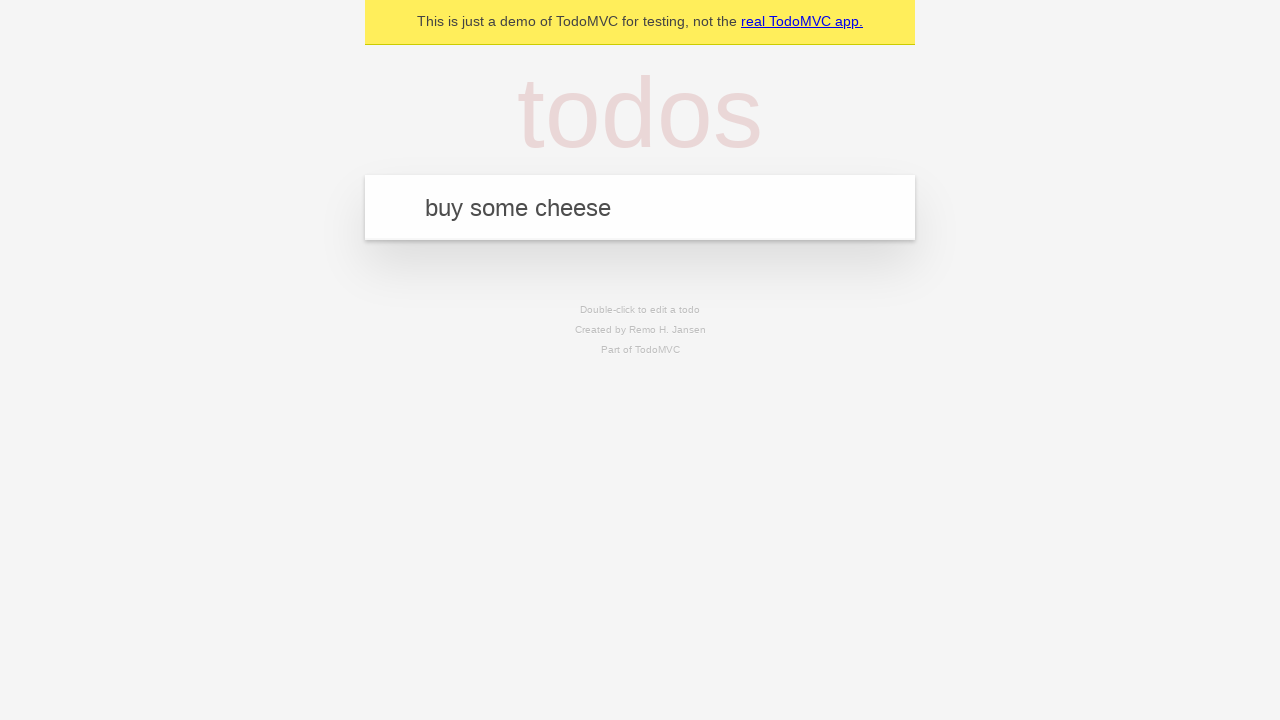

Pressed Enter to add first todo on internal:attr=[placeholder="What needs to be done?"i]
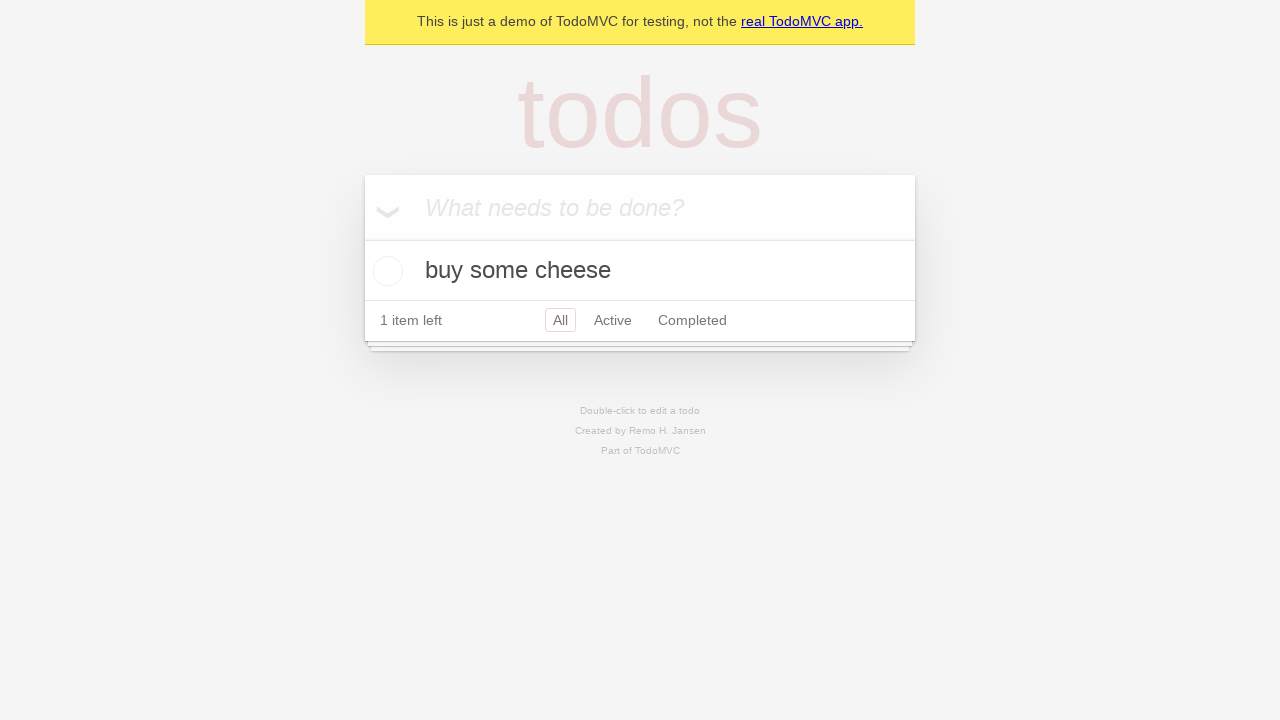

Filled todo input with 'feed the cat' on internal:attr=[placeholder="What needs to be done?"i]
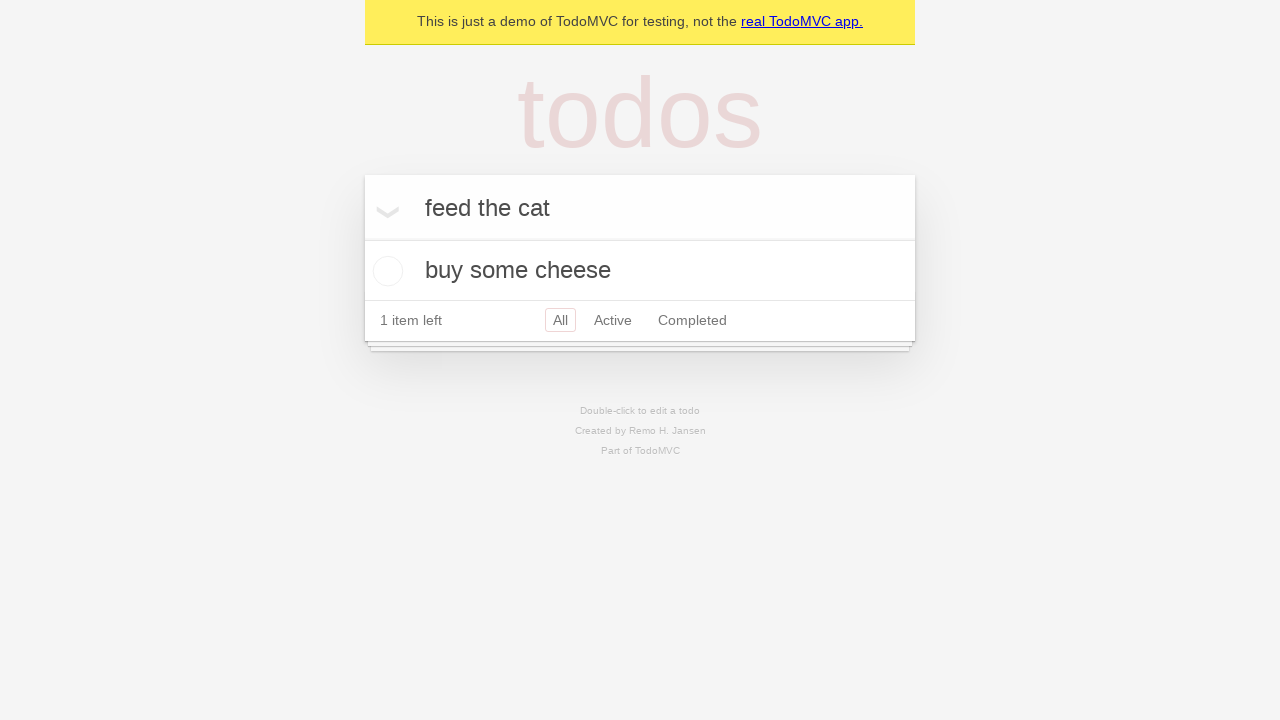

Pressed Enter to add second todo on internal:attr=[placeholder="What needs to be done?"i]
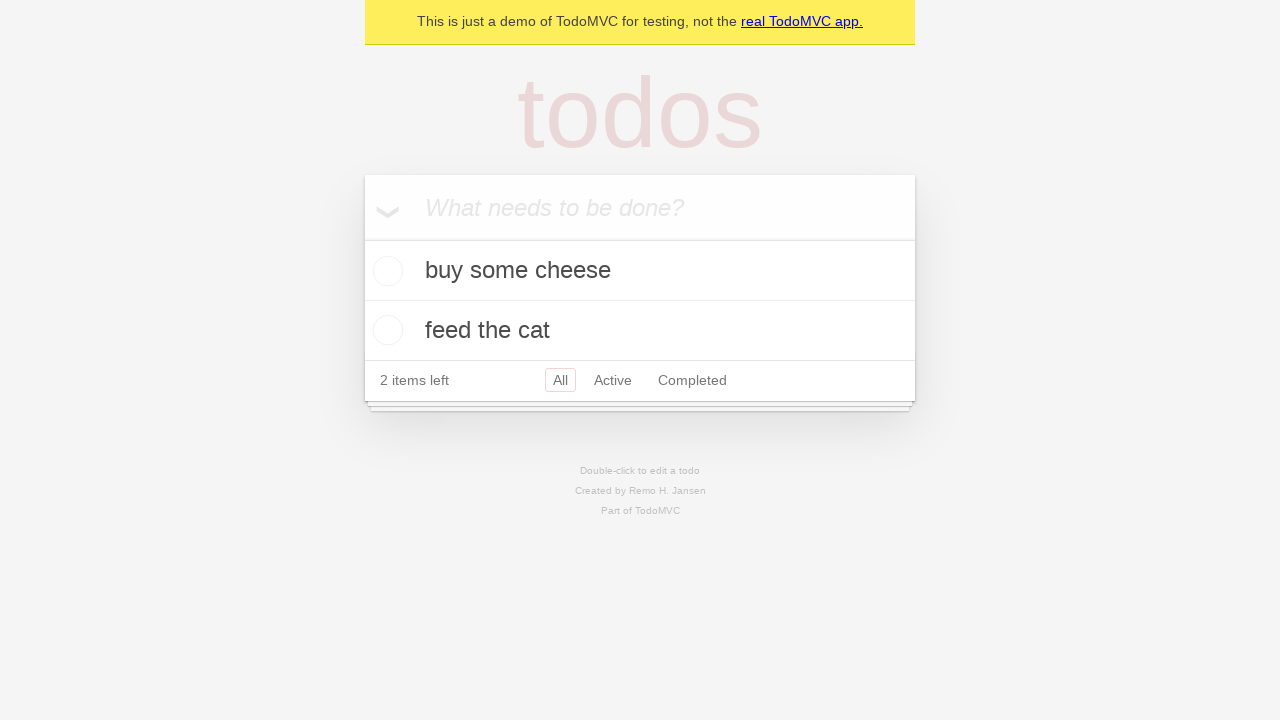

Filled todo input with 'book a doctors appointment' on internal:attr=[placeholder="What needs to be done?"i]
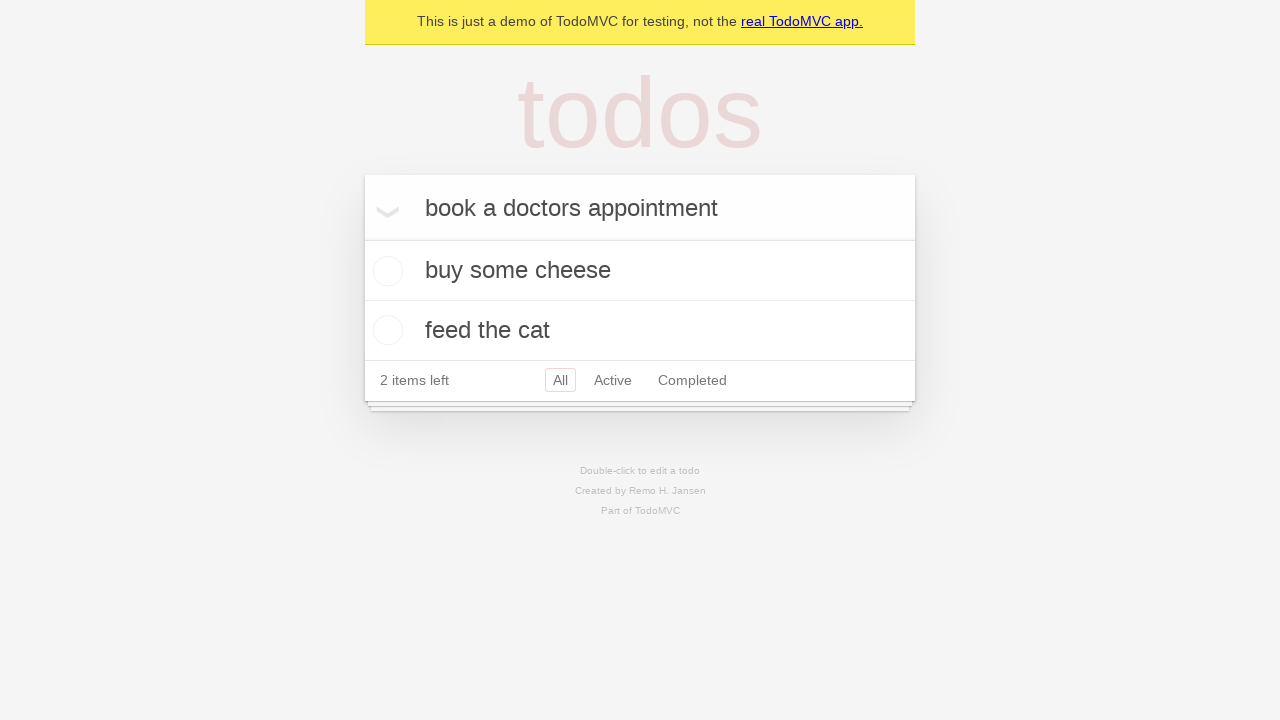

Pressed Enter to add third todo on internal:attr=[placeholder="What needs to be done?"i]
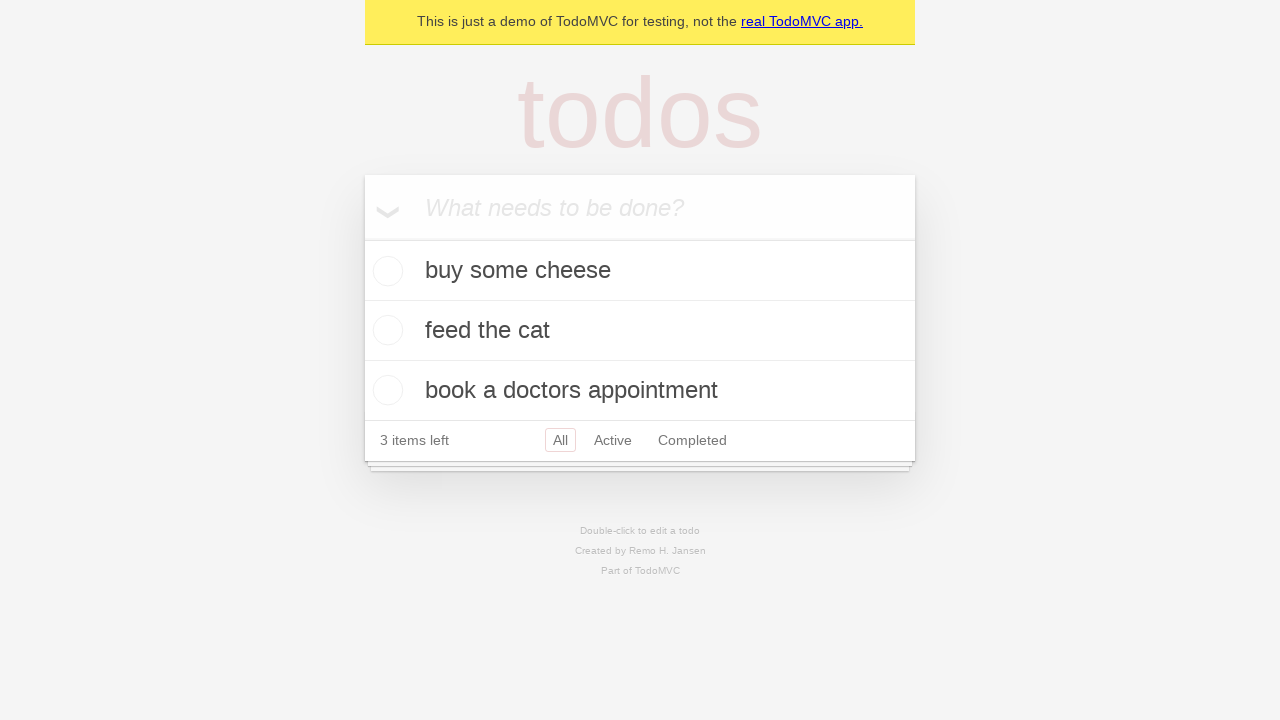

Checked 'Mark all as complete' checkbox at (362, 238) on internal:label="Mark all as complete"i
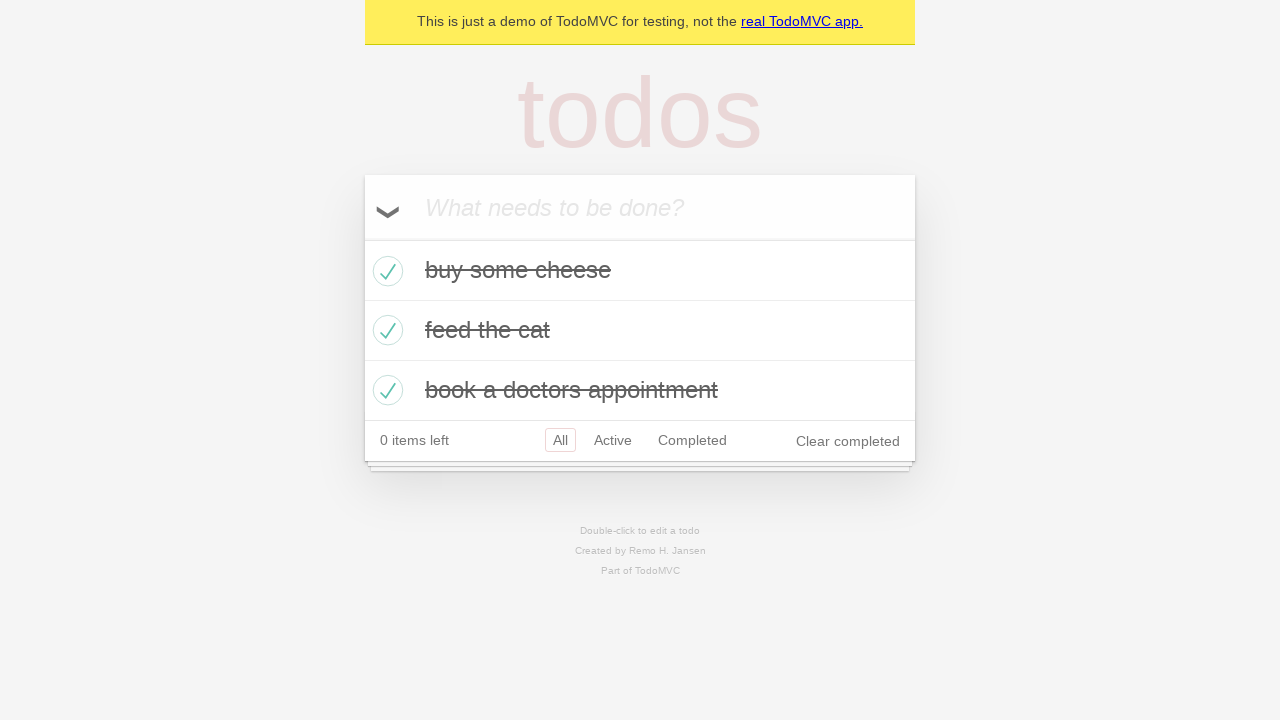

Unchecked first todo item at (385, 271) on internal:testid=[data-testid="todo-item"s] >> nth=0 >> internal:role=checkbox
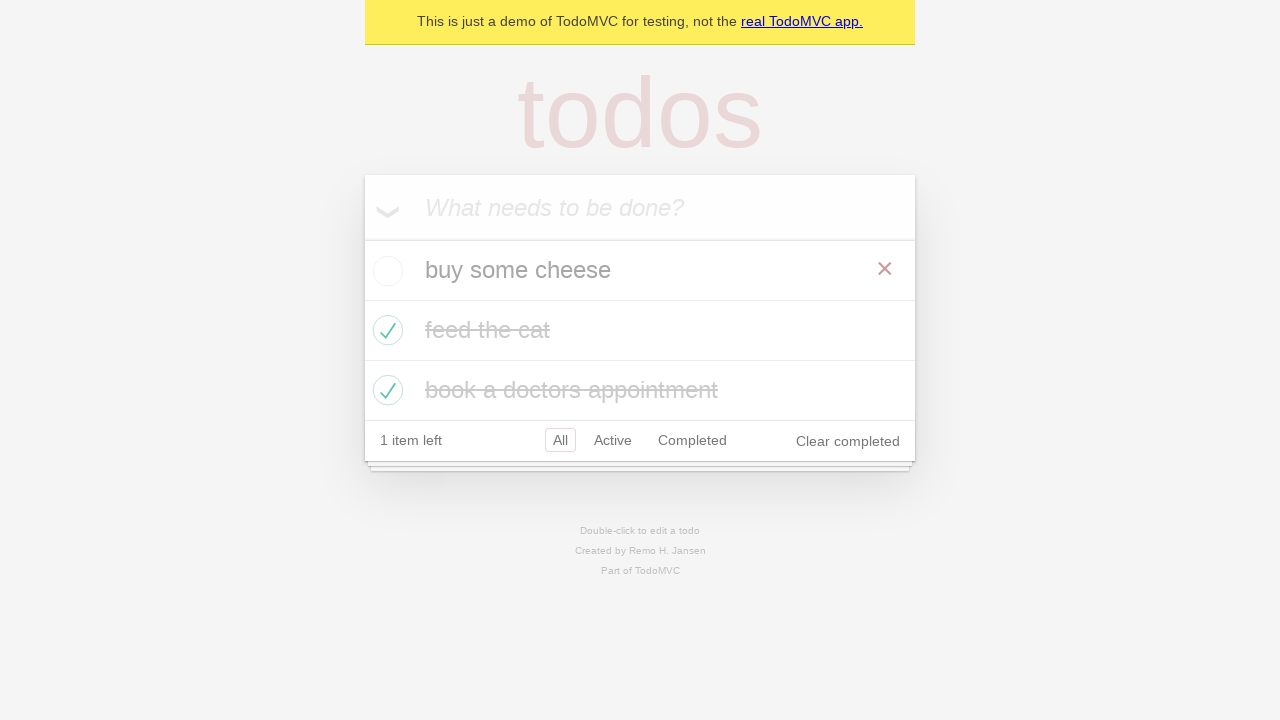

Checked first todo item again at (385, 271) on internal:testid=[data-testid="todo-item"s] >> nth=0 >> internal:role=checkbox
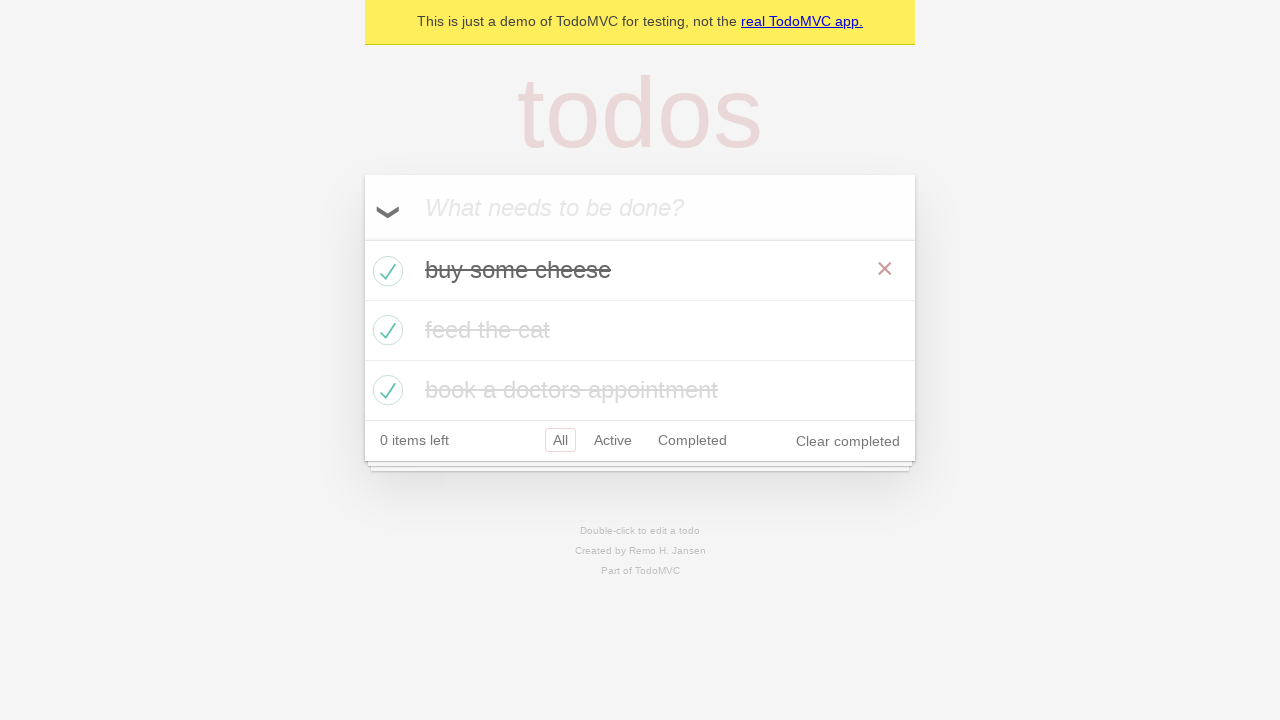

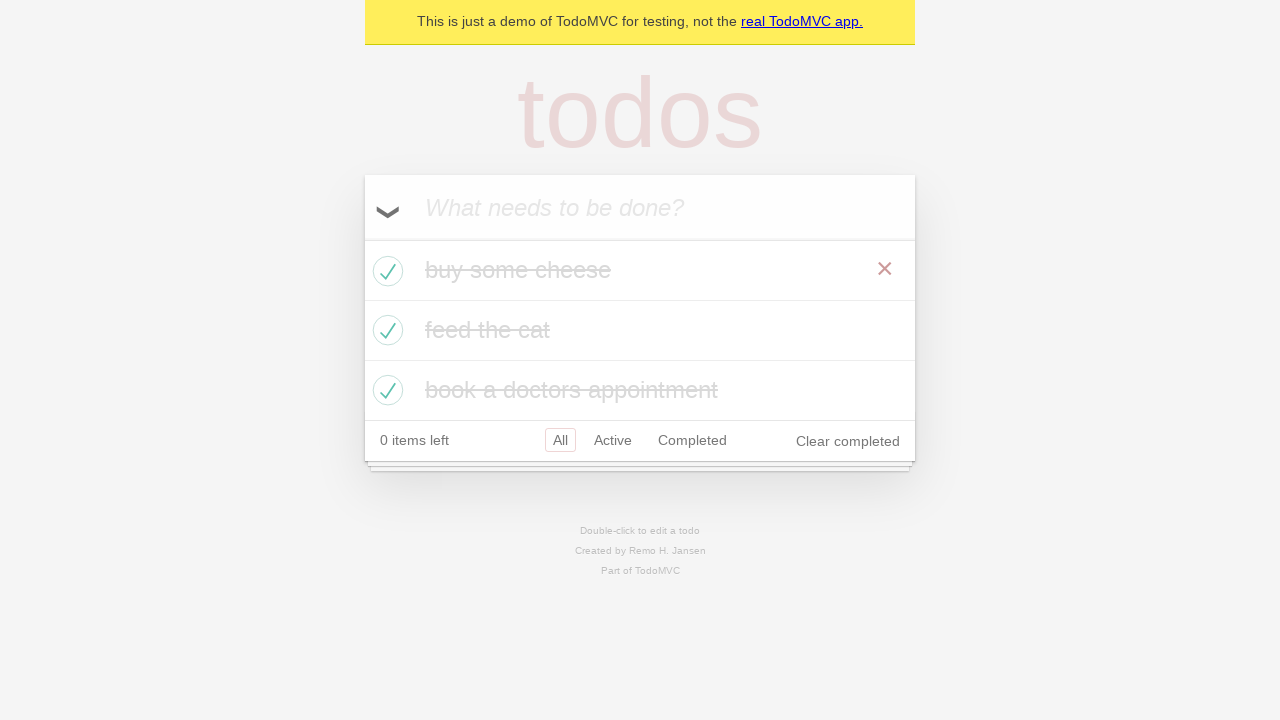